Tests handling multiple browser windows by clicking on Twitter and LinkedIn social media links that open in new tabs/windows, and captures the URL of the newly opened page.

Starting URL: https://ineuron-courses.vercel.app/login

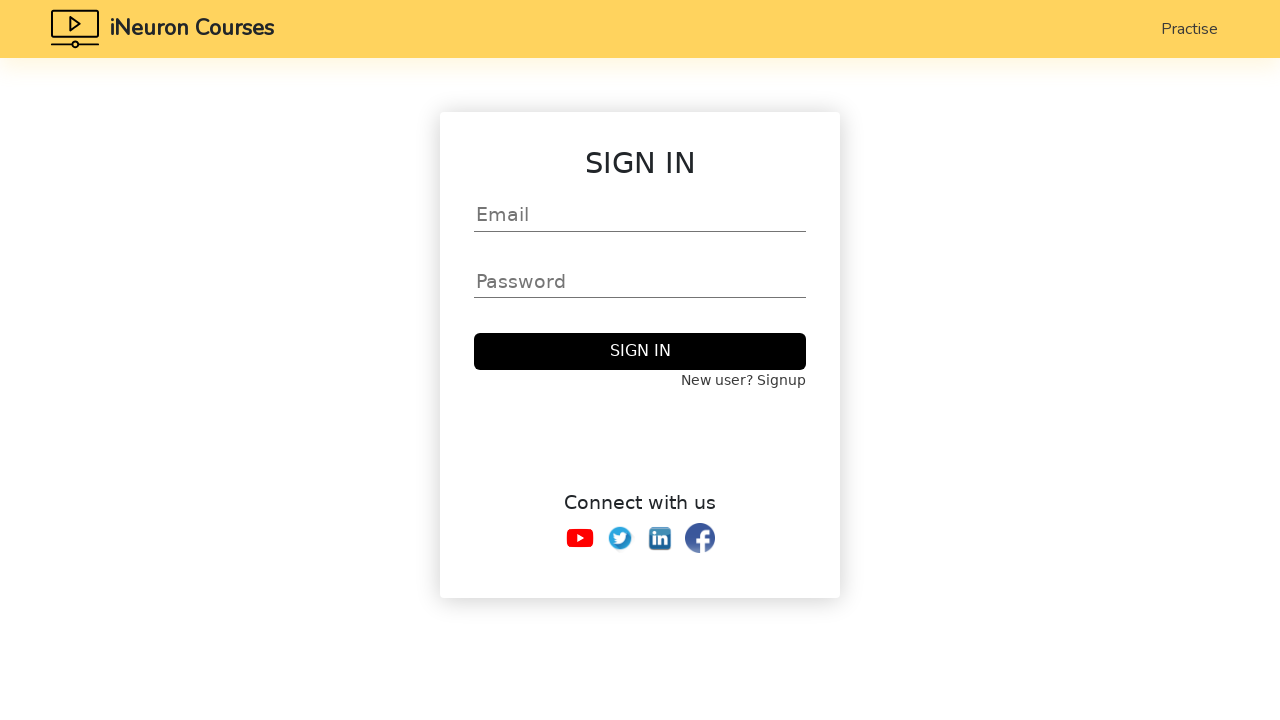

Clicked Twitter link, new window opened at (620, 538) on xpath=//a[@href='https://twitter.com/iNeuronAi']//img
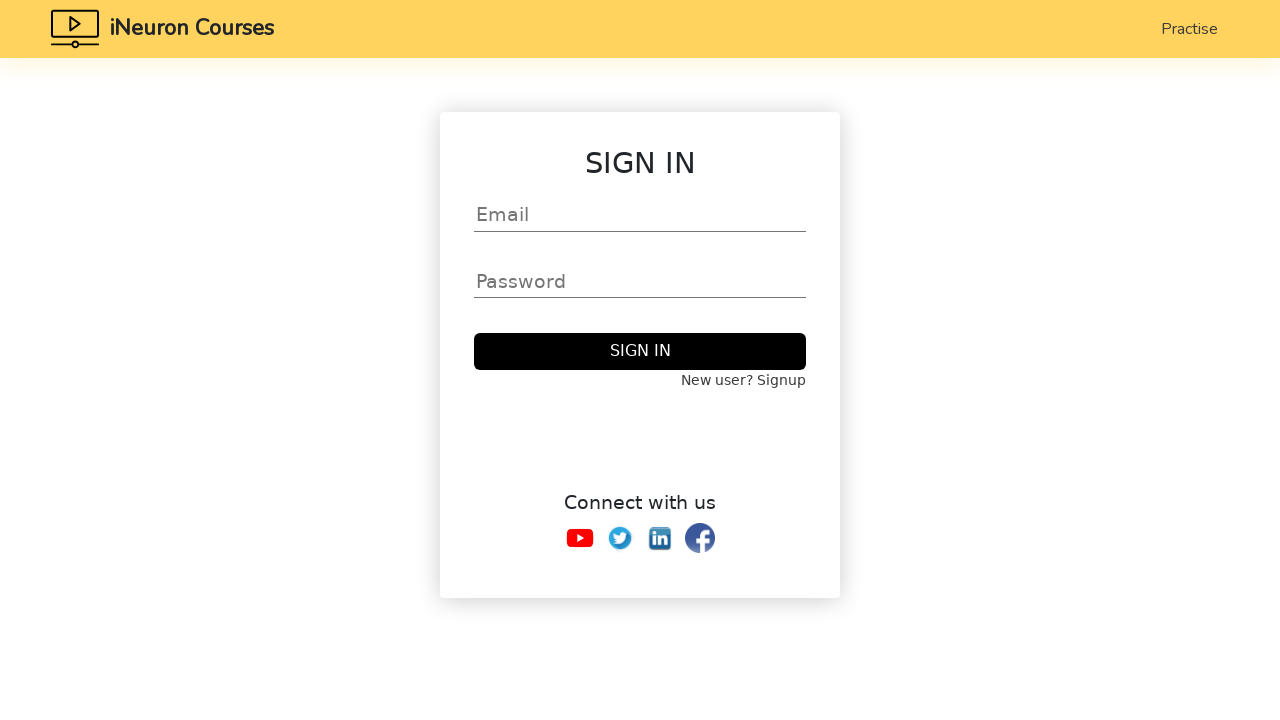

Twitter page loaded
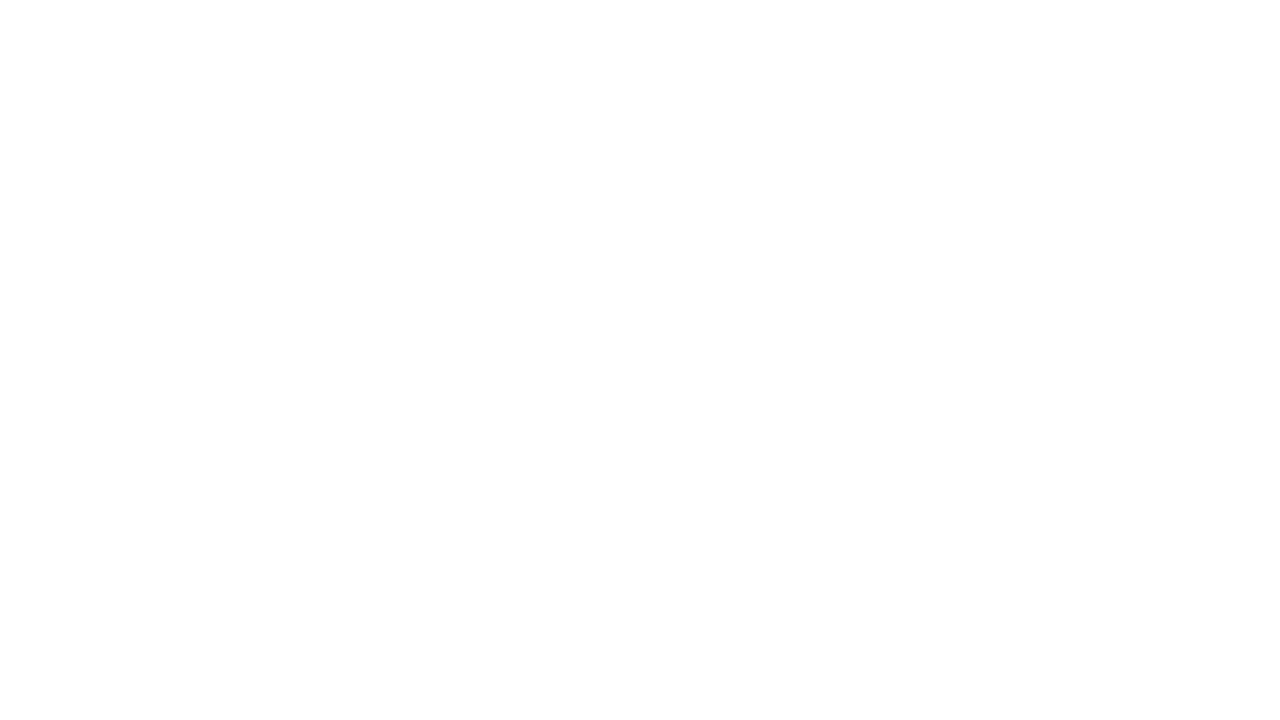

Captured Twitter URL: chrome-error://chromewebdata/
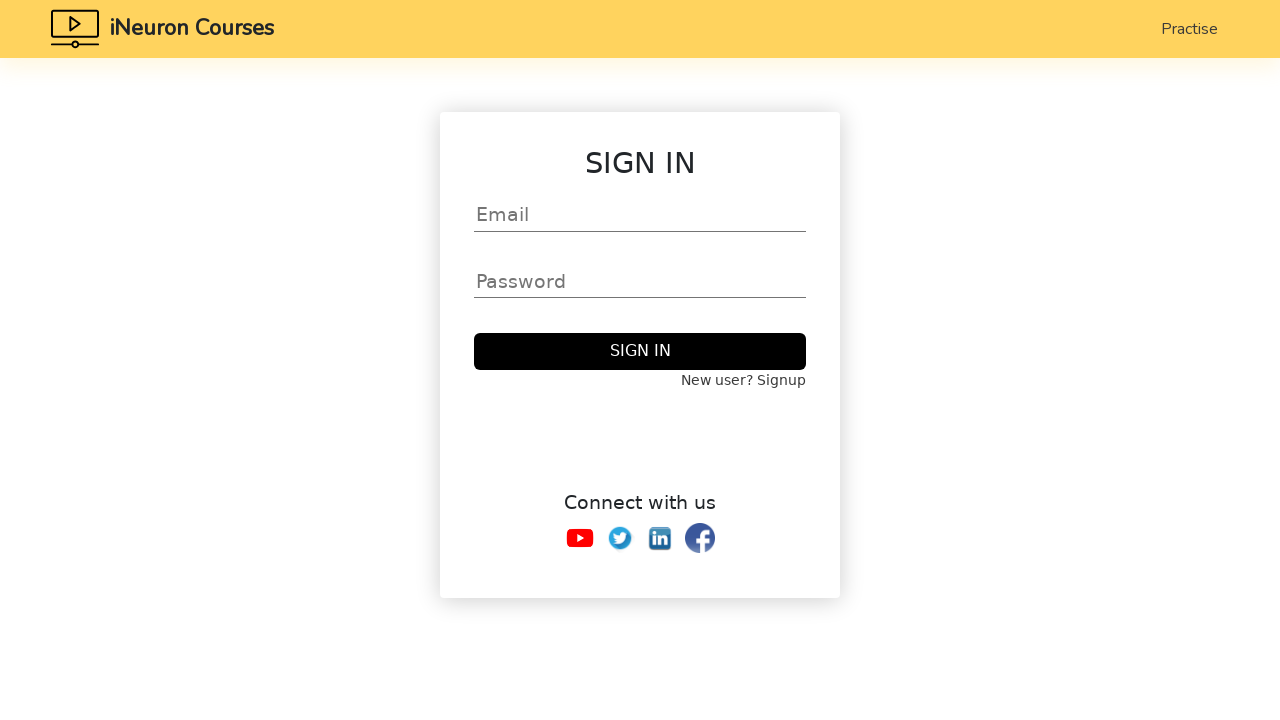

Clicked LinkedIn link, new window opened at (660, 538) on xpath=//a[@href='https://www.linkedin.com/company/ineuron-ai']//img
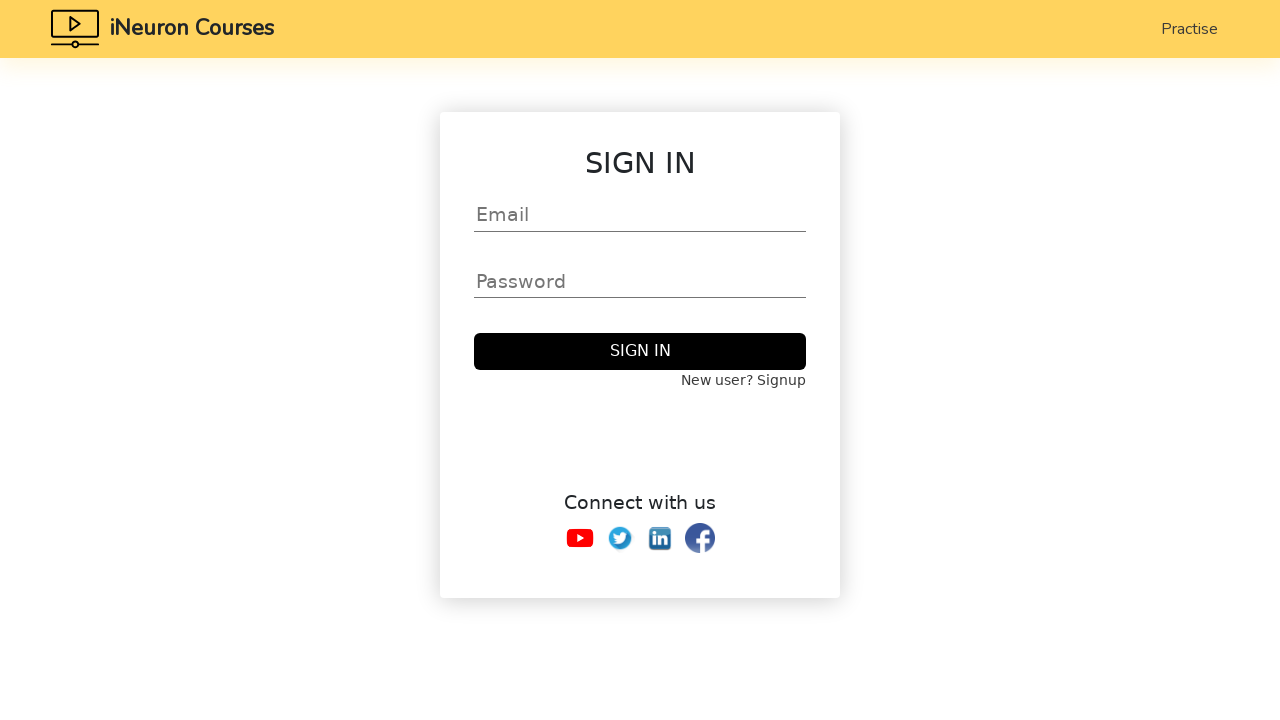

LinkedIn page loaded
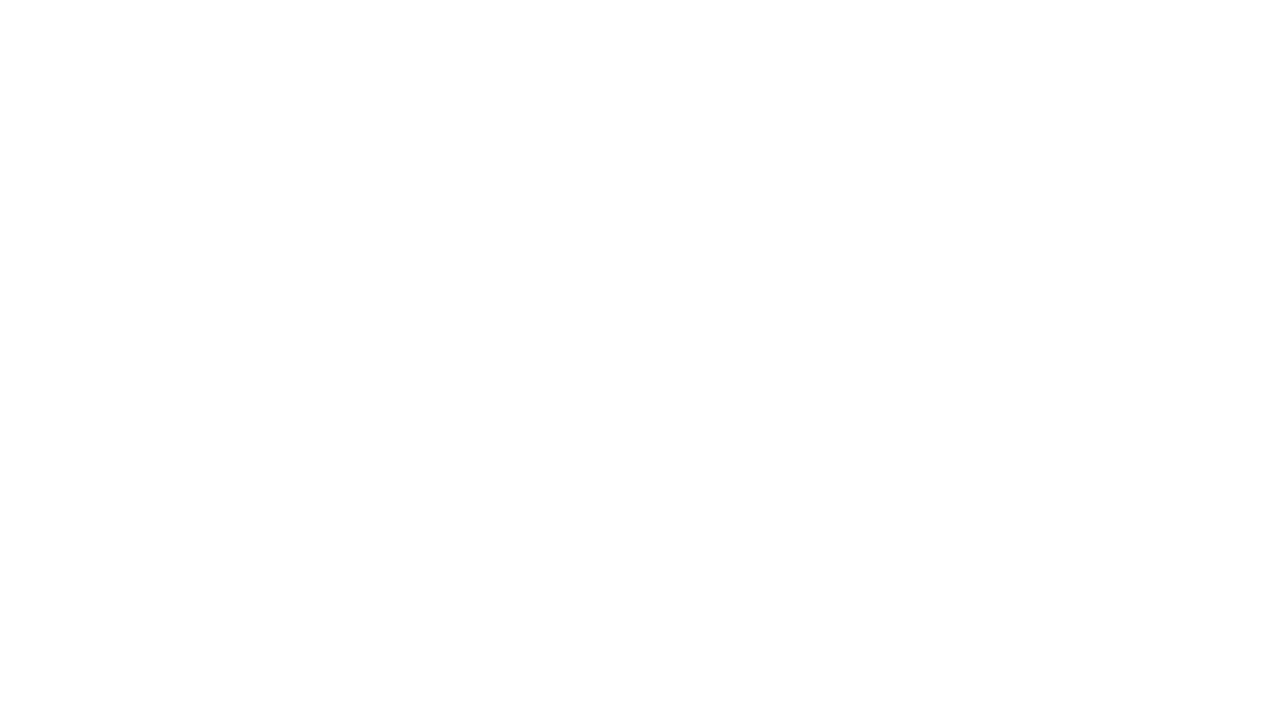

Captured LinkedIn URL: chrome-error://chromewebdata/
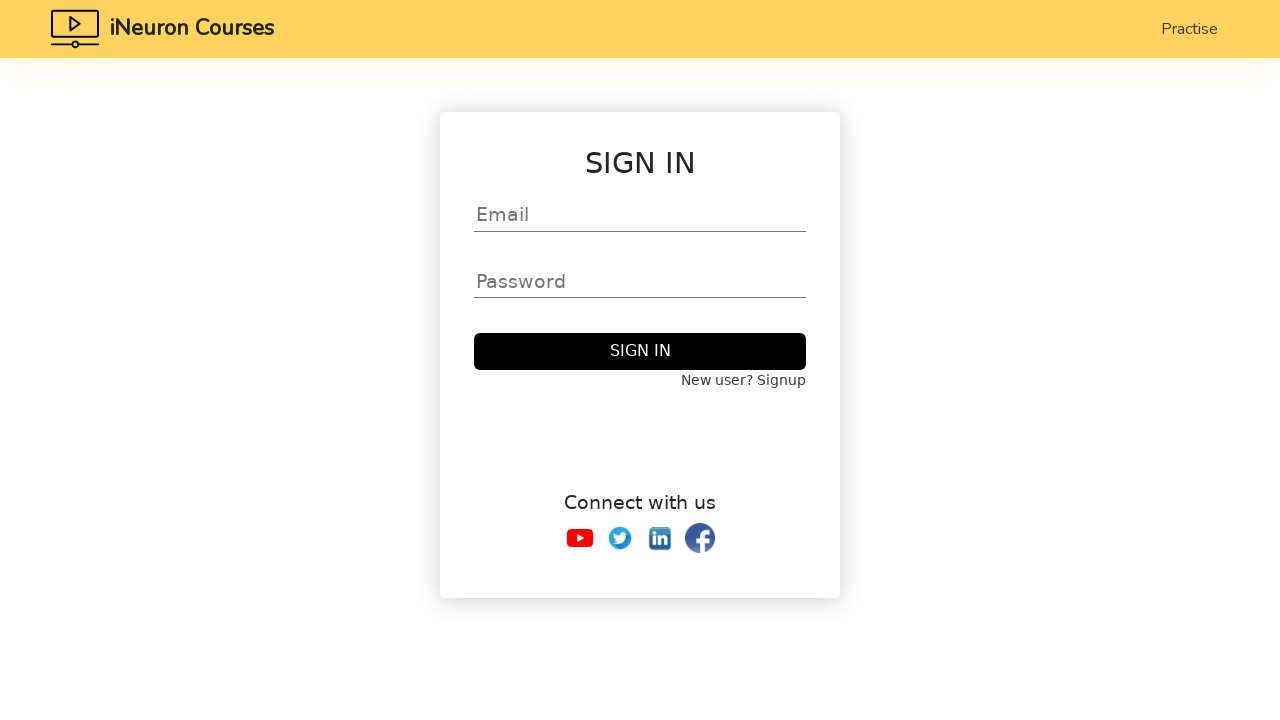

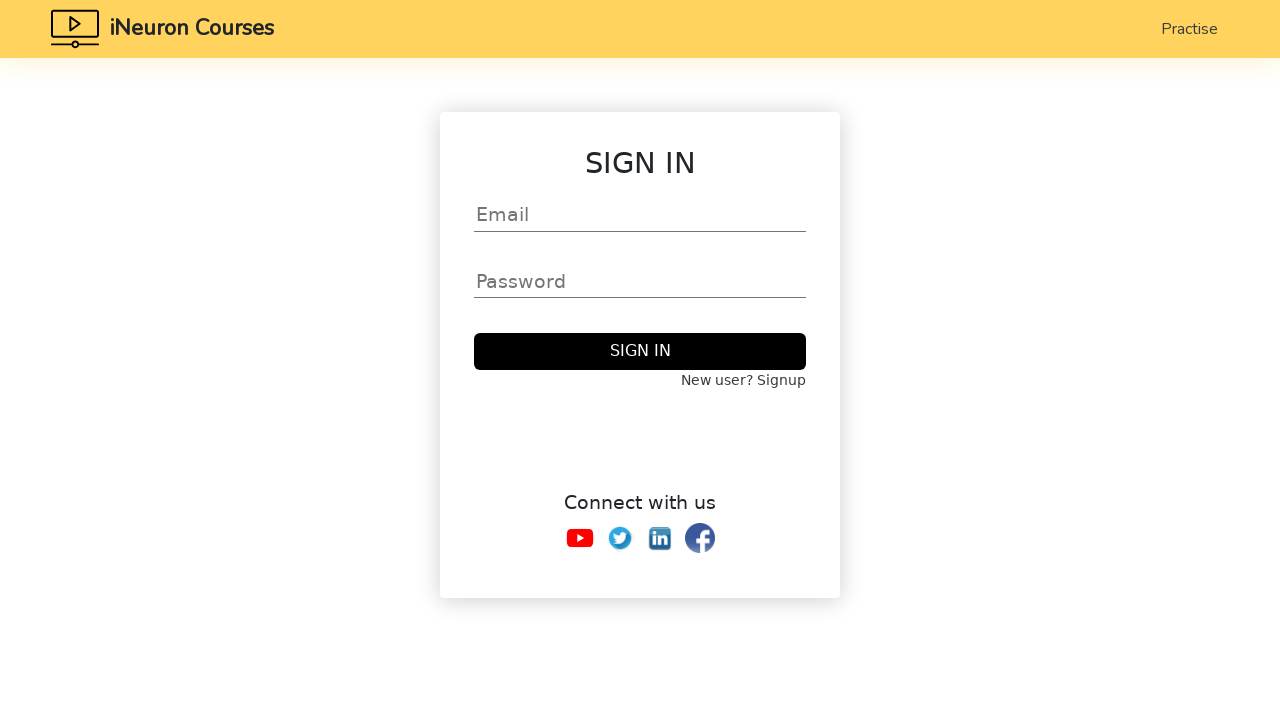